Tests the passenger dropdown functionality by clicking to open the dropdown, incrementing the adult count 4 times (from 1 to 5), closing the dropdown, and verifying the display shows "5 Adult"

Starting URL: https://rahulshettyacademy.com/dropdownsPractise/

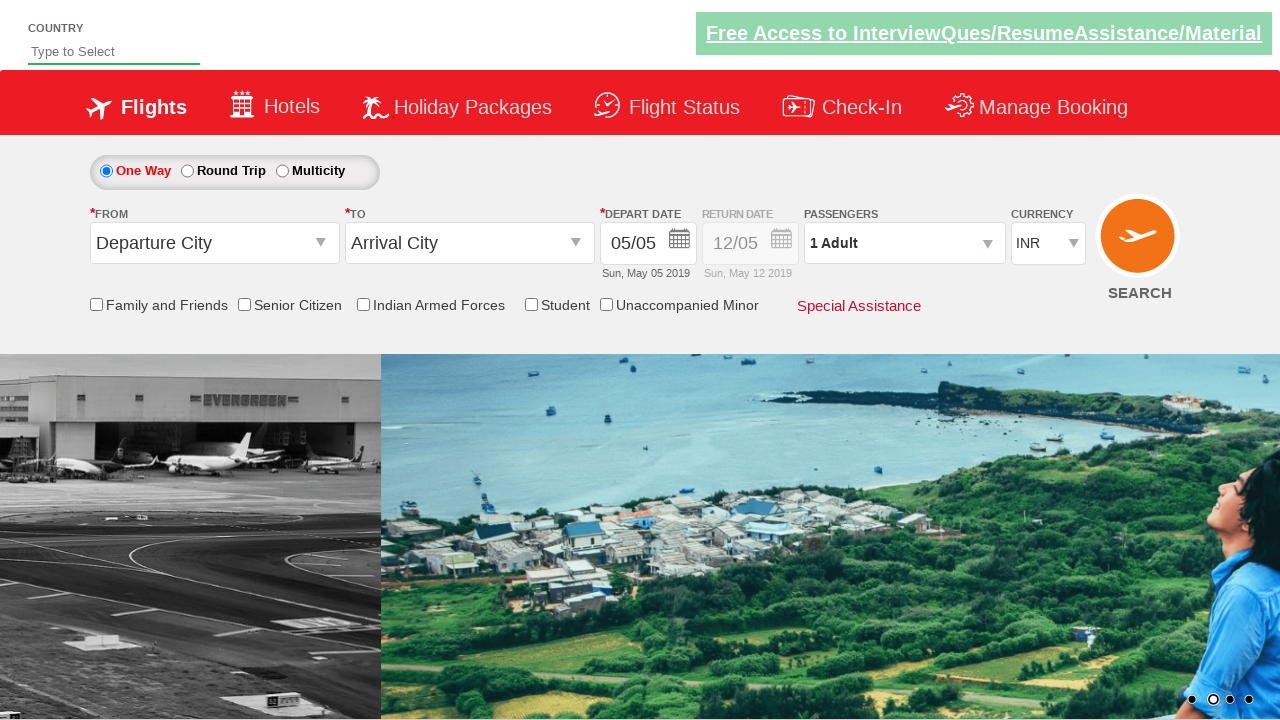

Clicked passenger info dropdown to open it at (904, 243) on #divpaxinfo
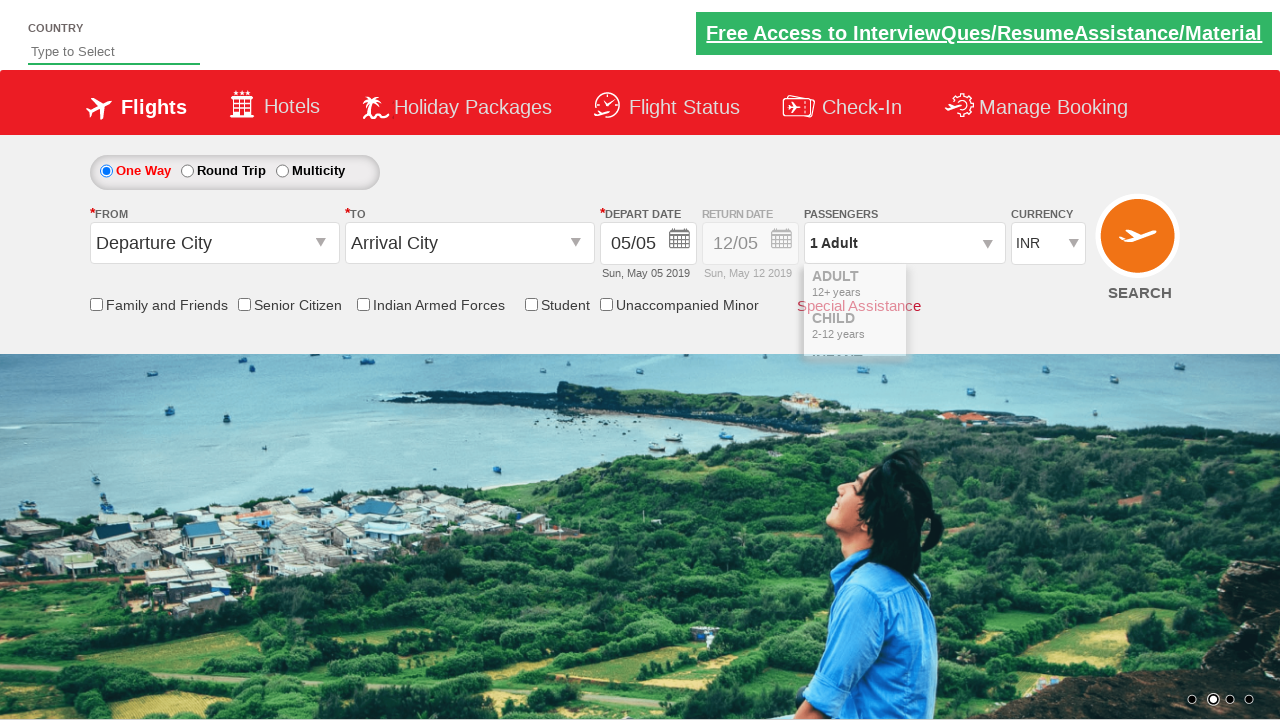

Waited for dropdown to be visible
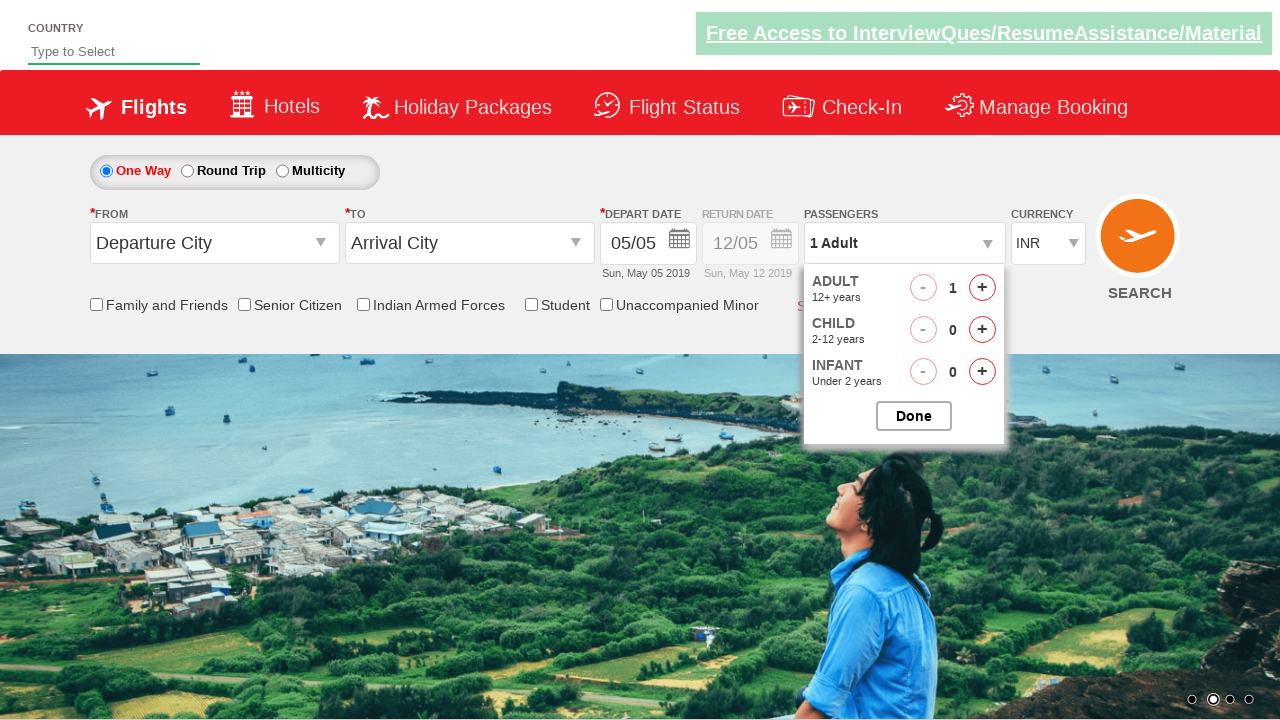

Clicked increment adult button (iteration 1 of 4) at (982, 288) on #hrefIncAdt
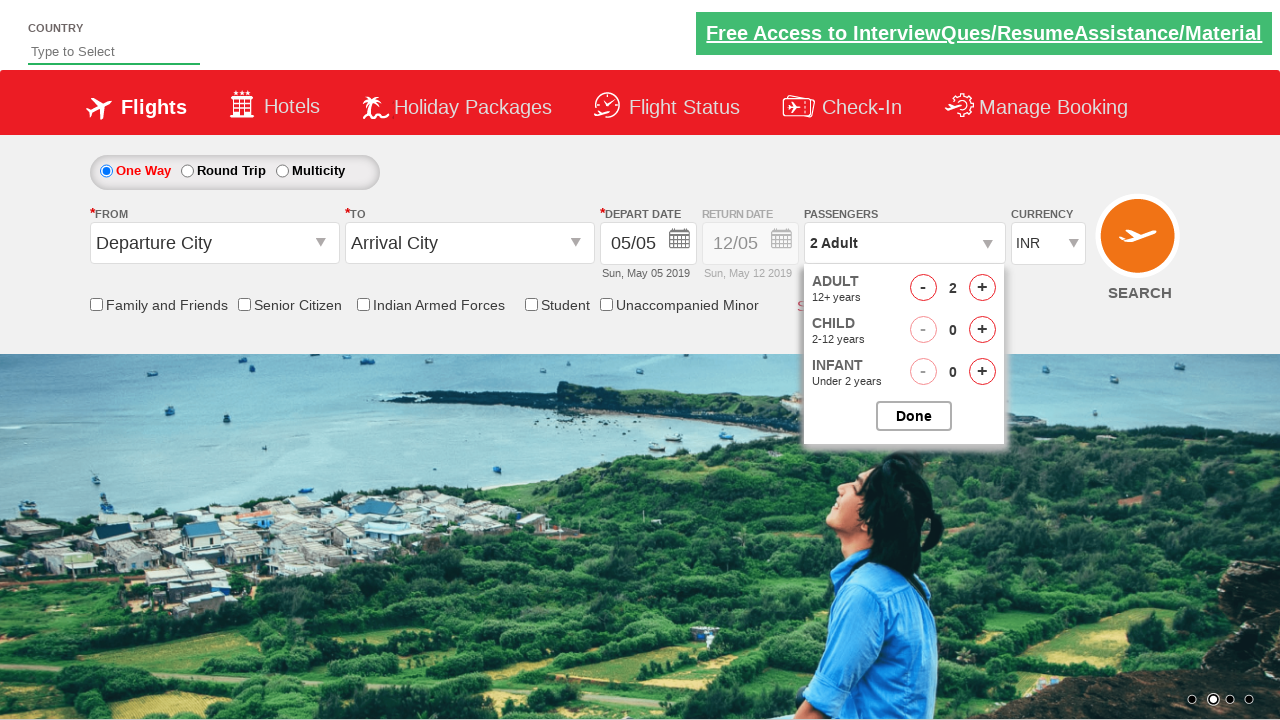

Clicked increment adult button (iteration 2 of 4) at (982, 288) on #hrefIncAdt
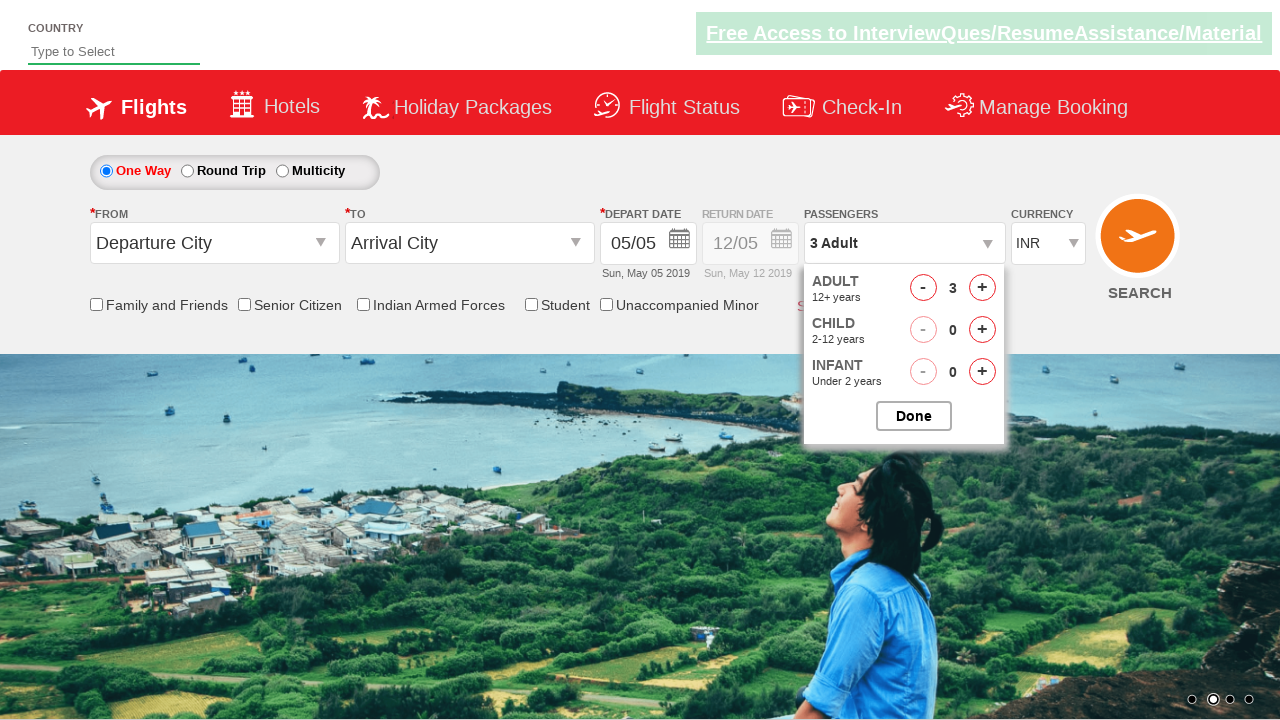

Clicked increment adult button (iteration 3 of 4) at (982, 288) on #hrefIncAdt
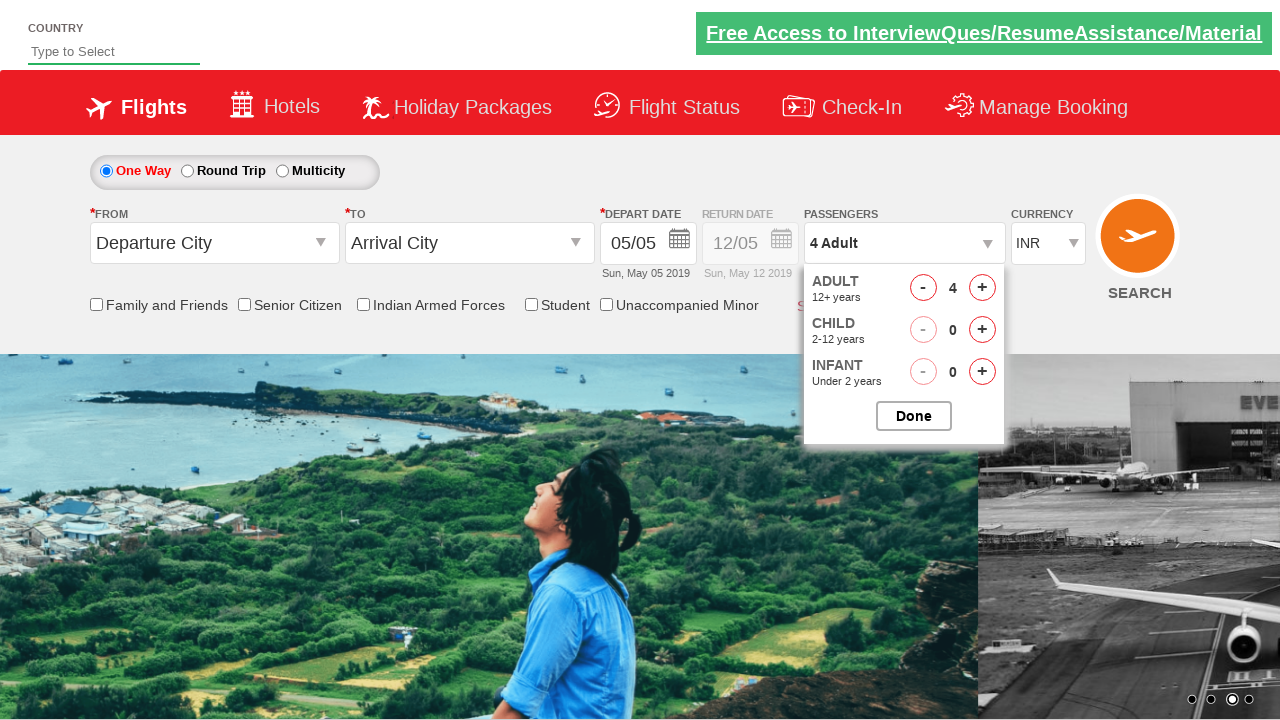

Clicked increment adult button (iteration 4 of 4) at (982, 288) on #hrefIncAdt
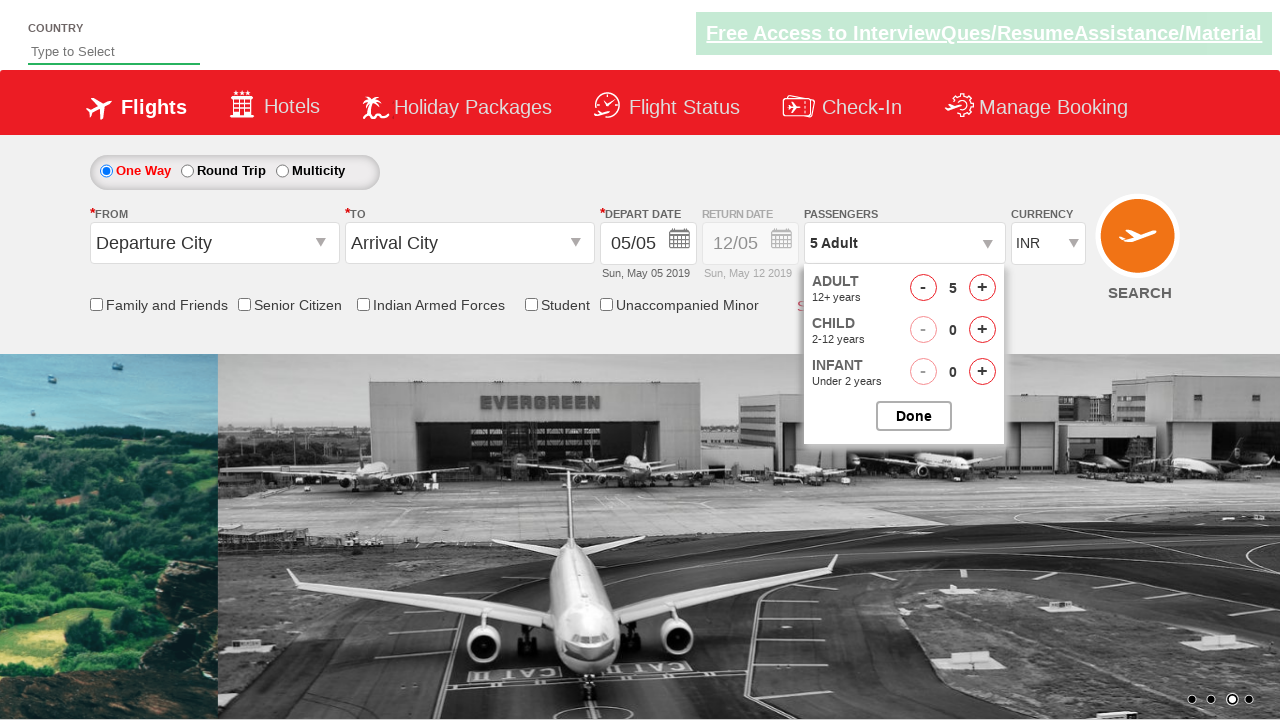

Clicked button to close passenger options dropdown at (914, 416) on #btnclosepaxoption
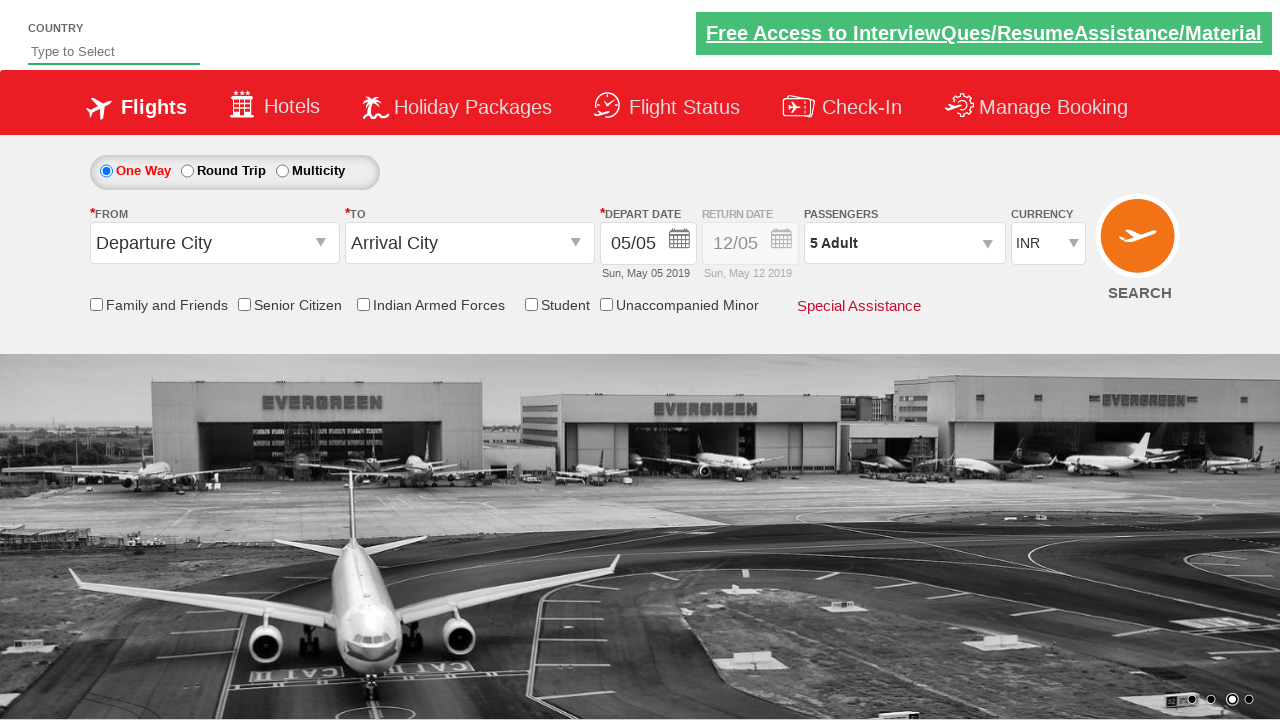

Retrieved passenger info text: '5 Adult'
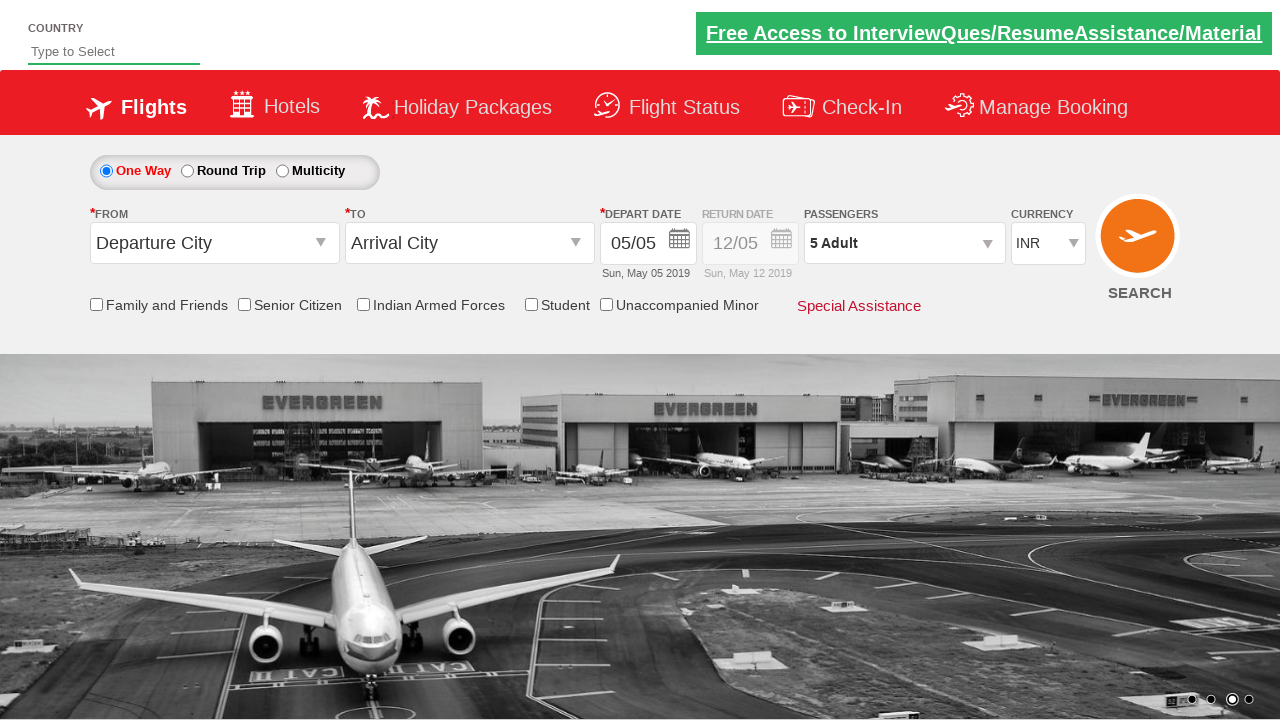

Assertion passed: passenger info displays '5 Adult'
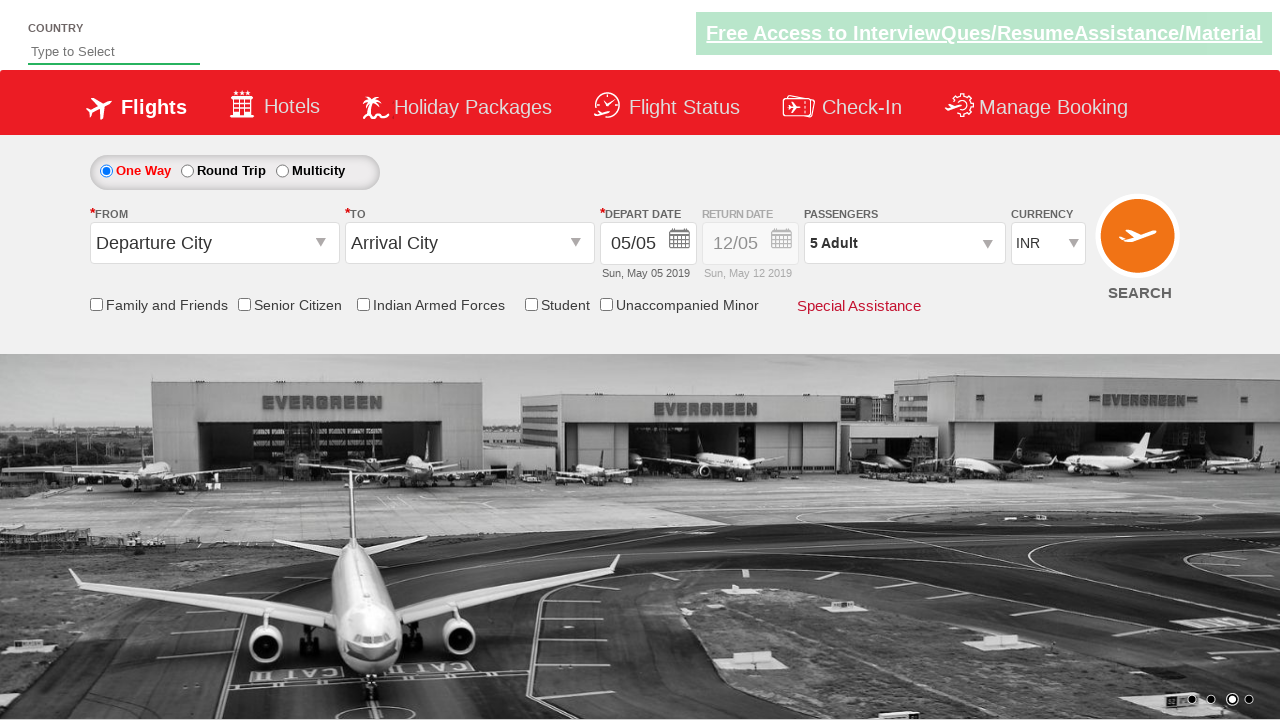

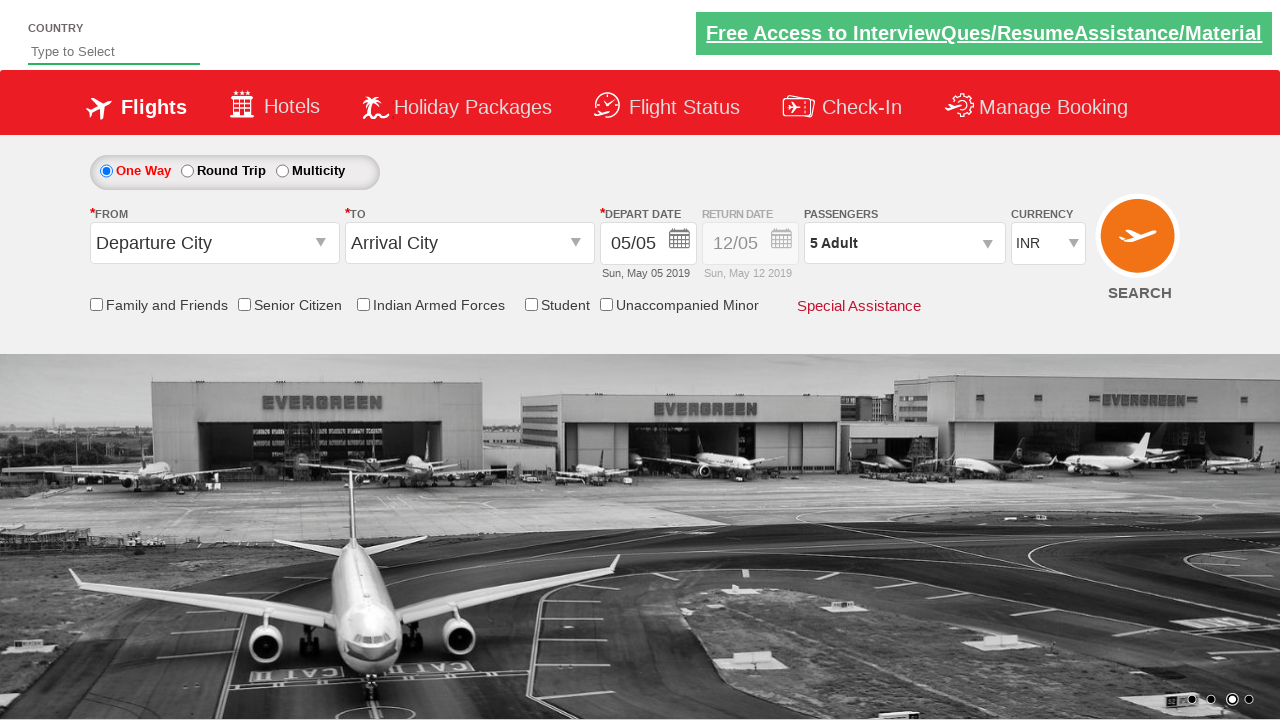